Tests drag and drop functionality by dragging column A to column B and verifying the columns swap their text content

Starting URL: https://the-internet.herokuapp.com/drag_and_drop

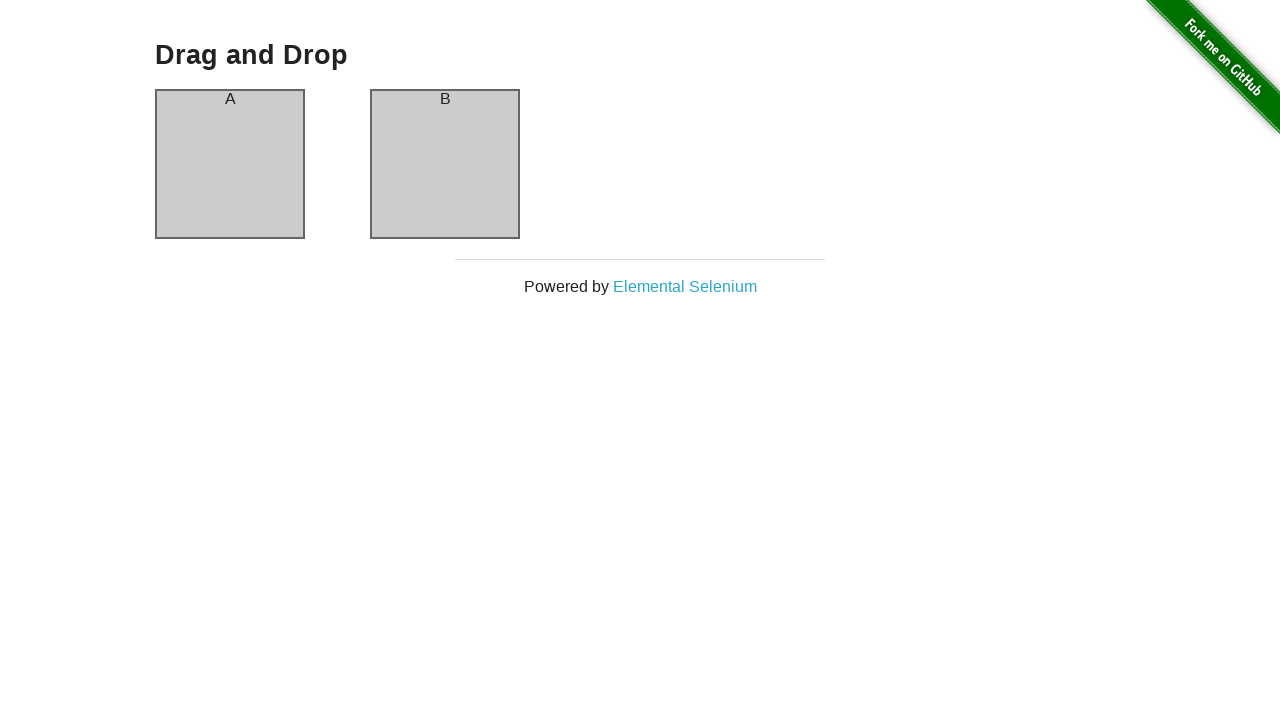

Dragged column A to column B at (445, 164)
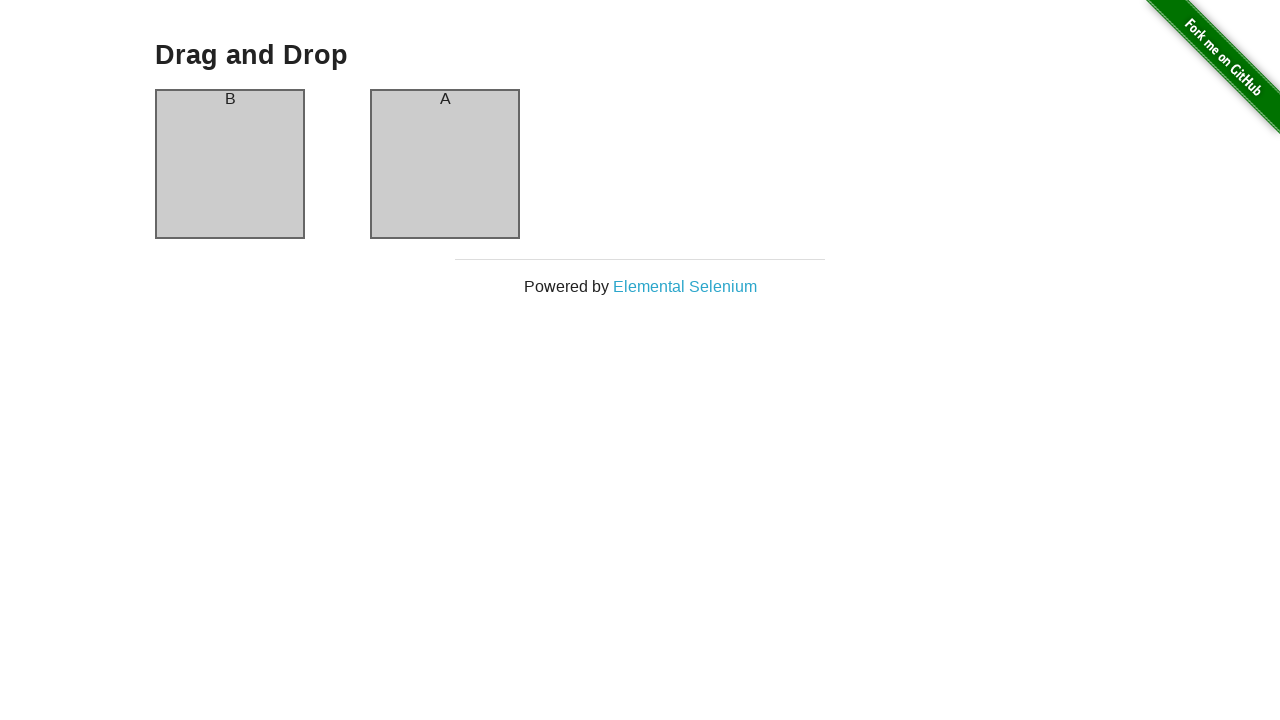

Verified column A now contains text 'B'
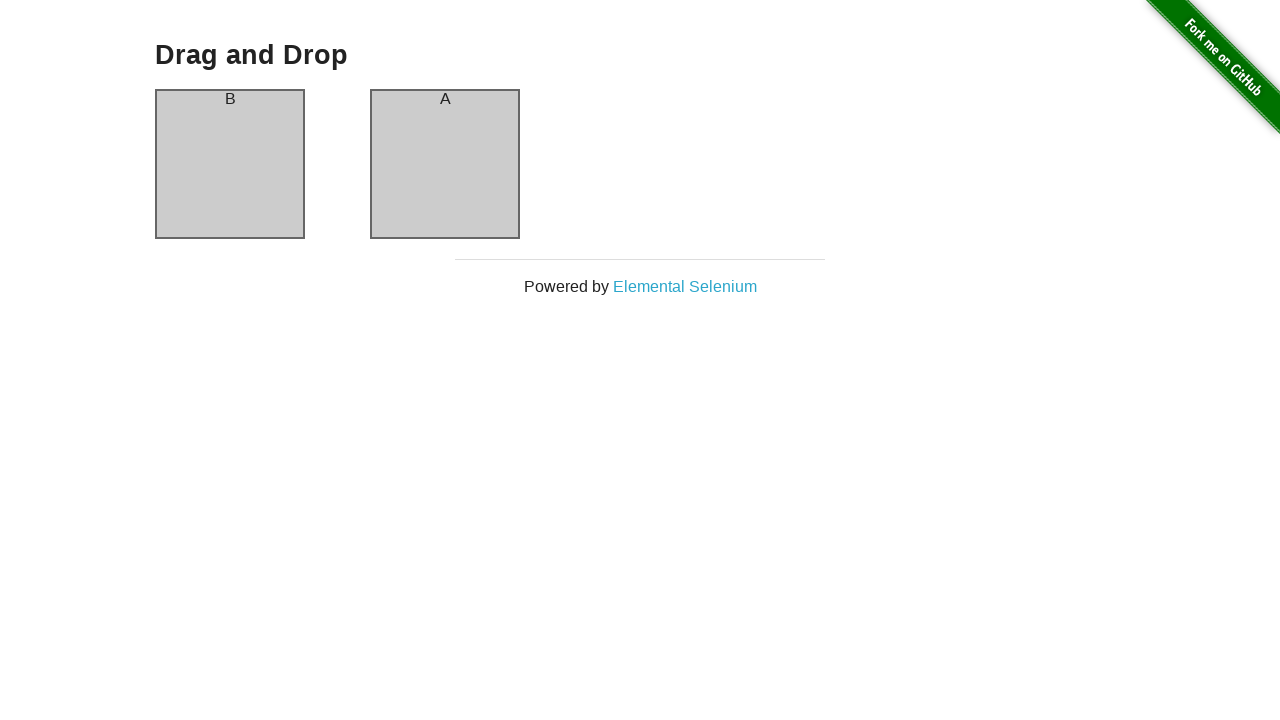

Verified column B now contains text 'A'
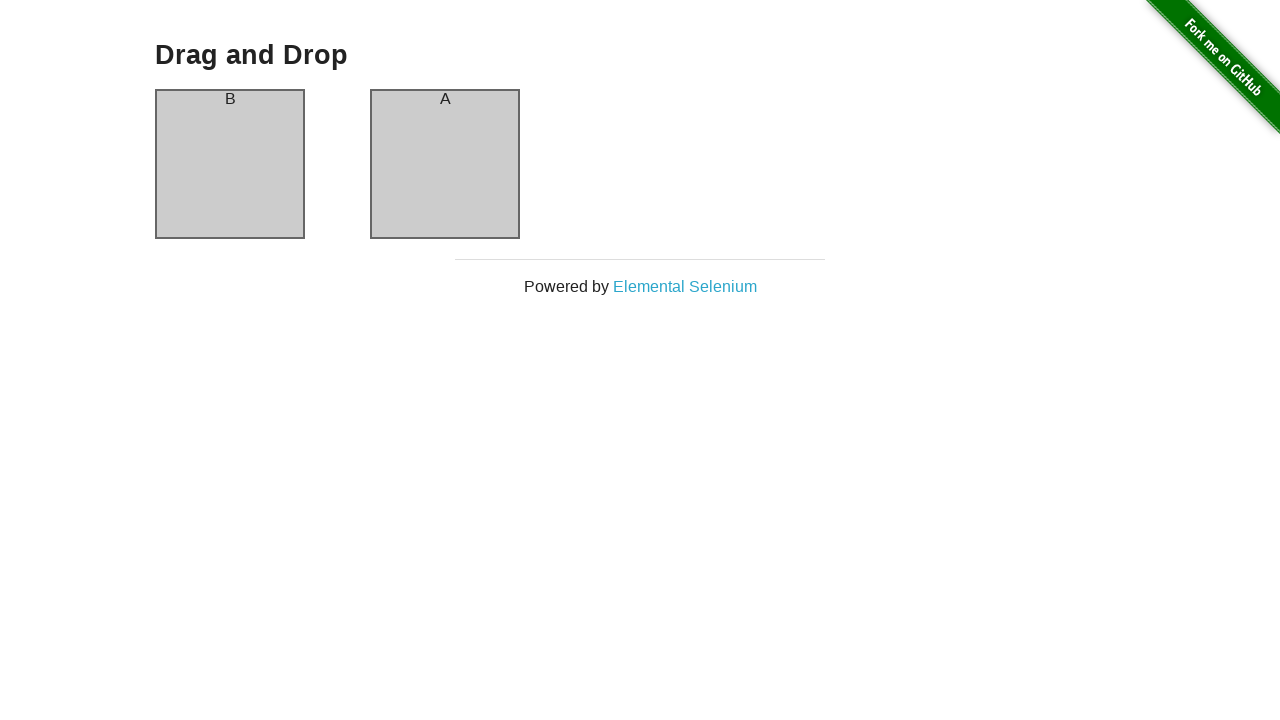

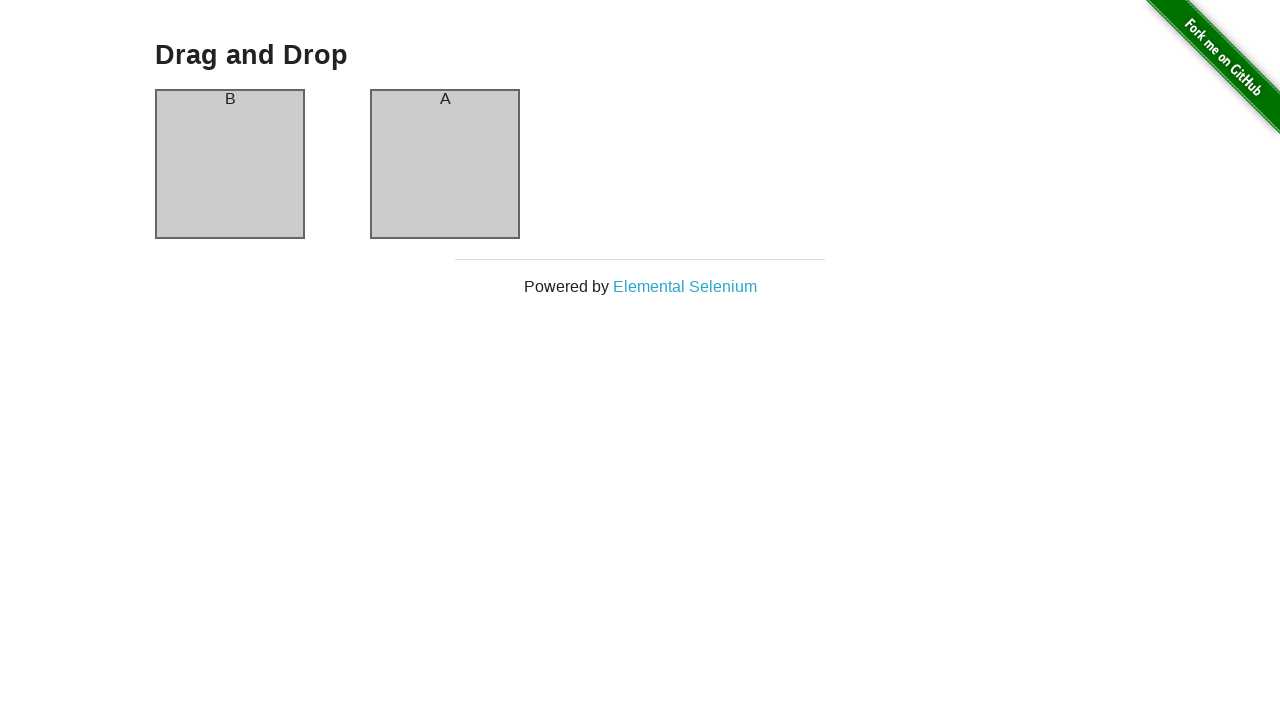